Navigates to the challenging DOM test page and verifies that the alert button element is present and visible on the page.

Starting URL: https://the-internet.herokuapp.com/challenging_dom

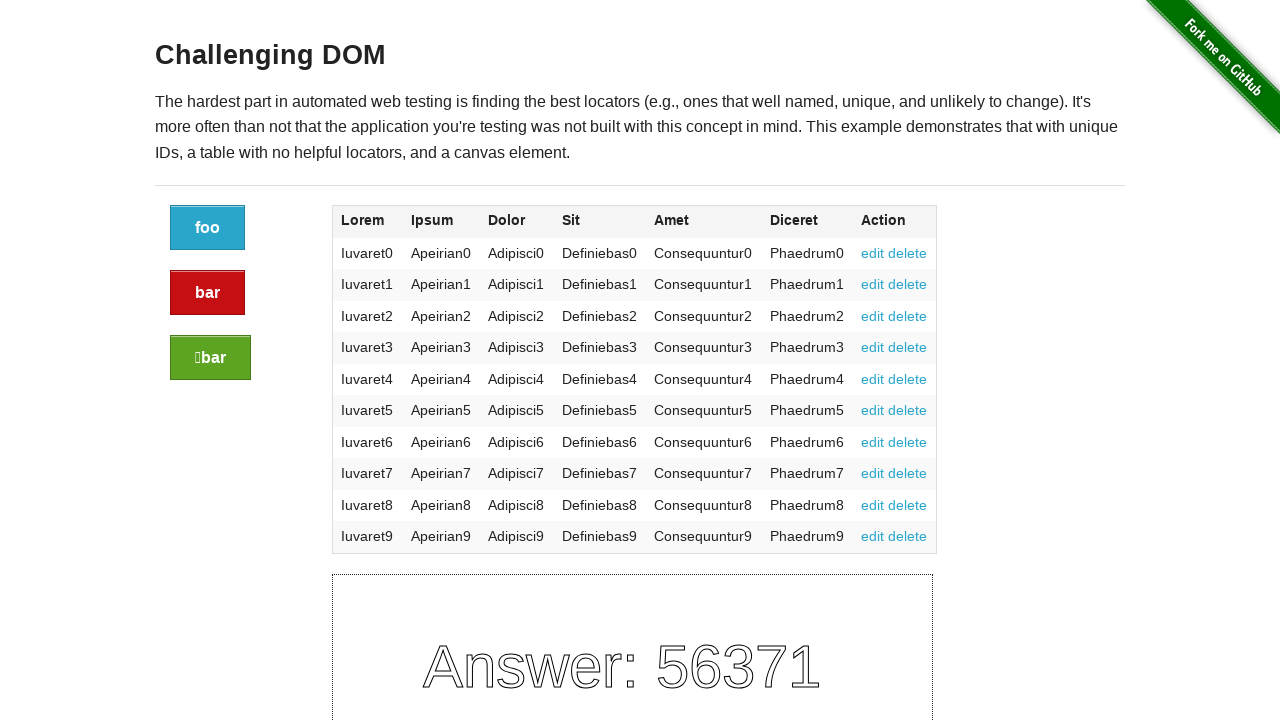

Waited for alert button element to be present on challenging DOM page
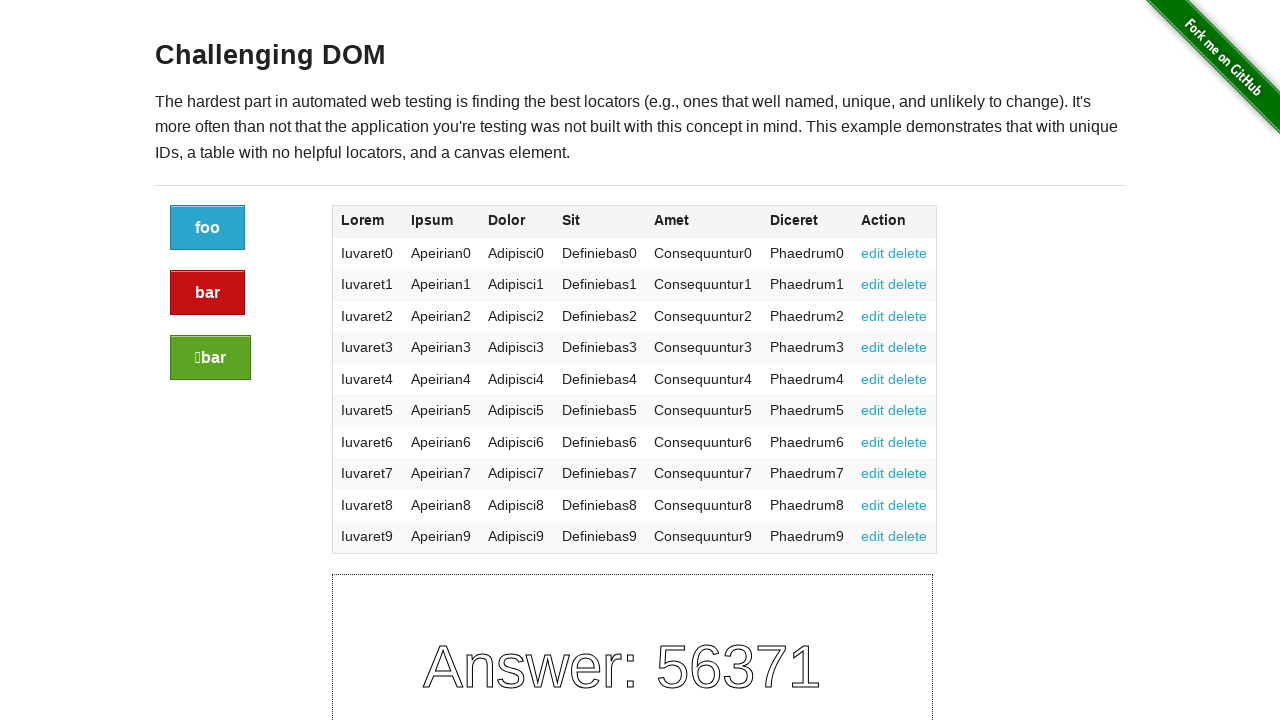

Clicked the alert button to interact with it at (208, 293) on a.button.alert
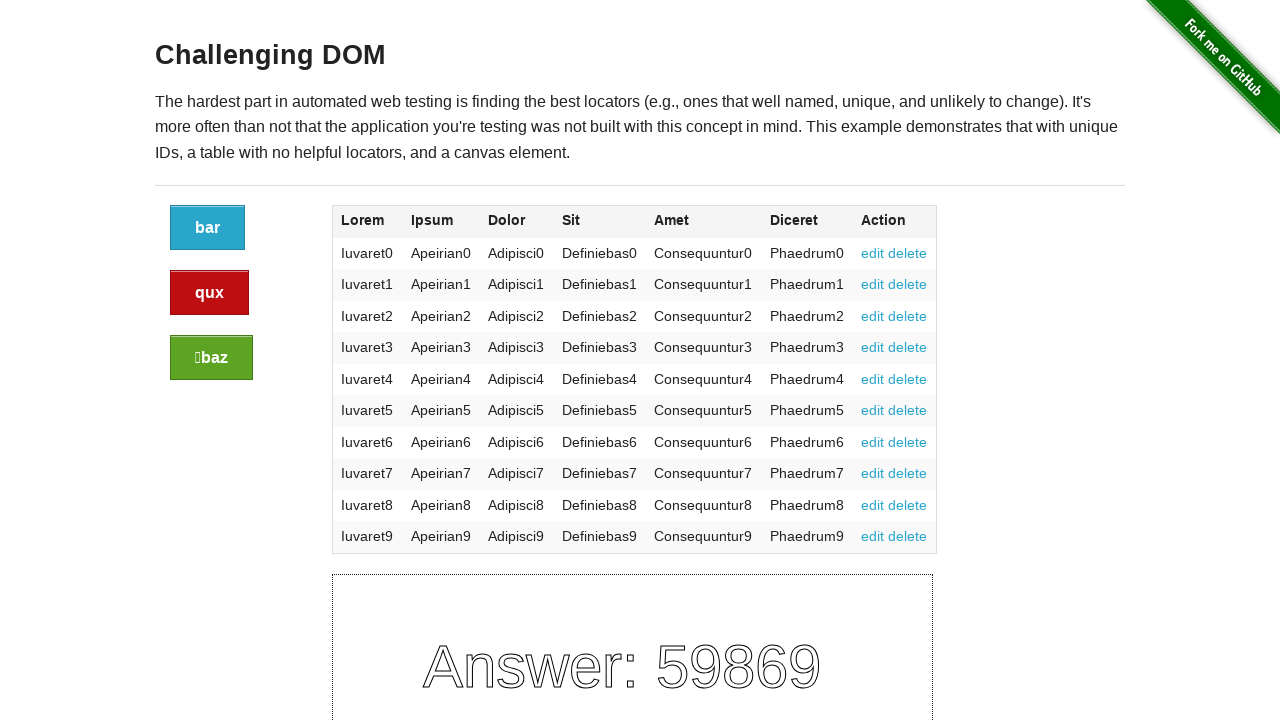

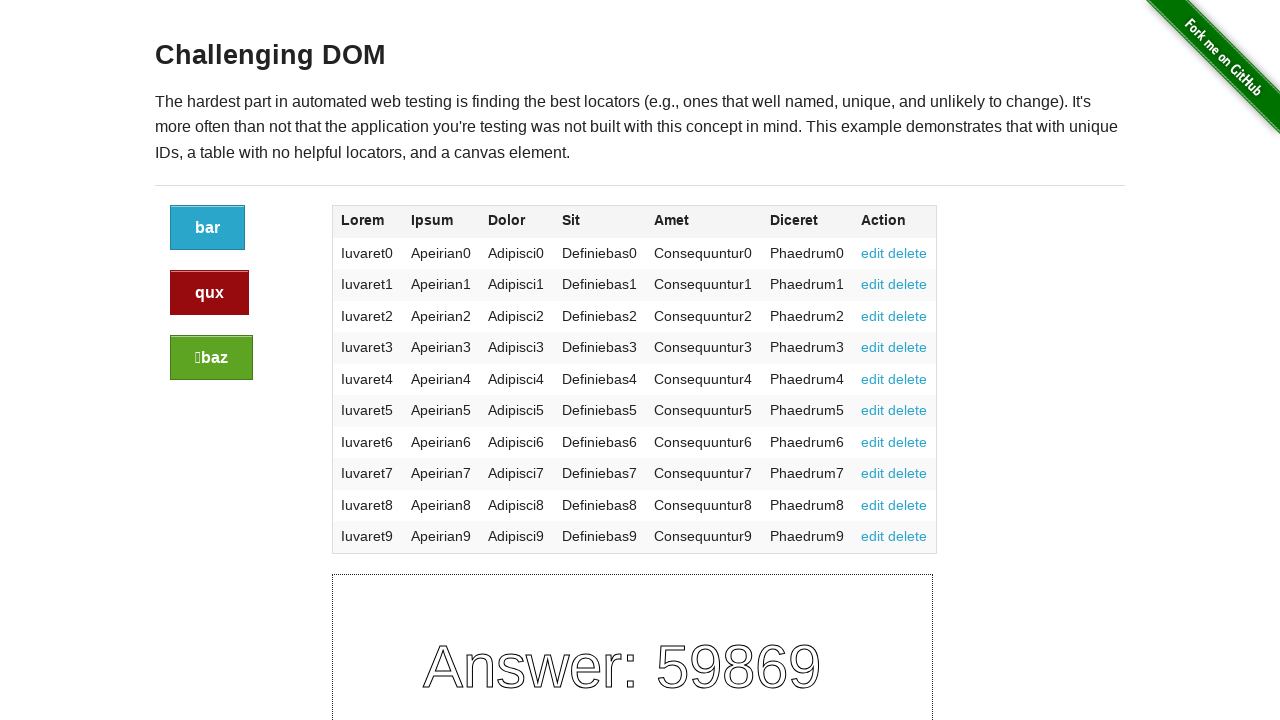